Verifies navigation links array and clicks on Products filter

Starting URL: https://automationexercise.com/

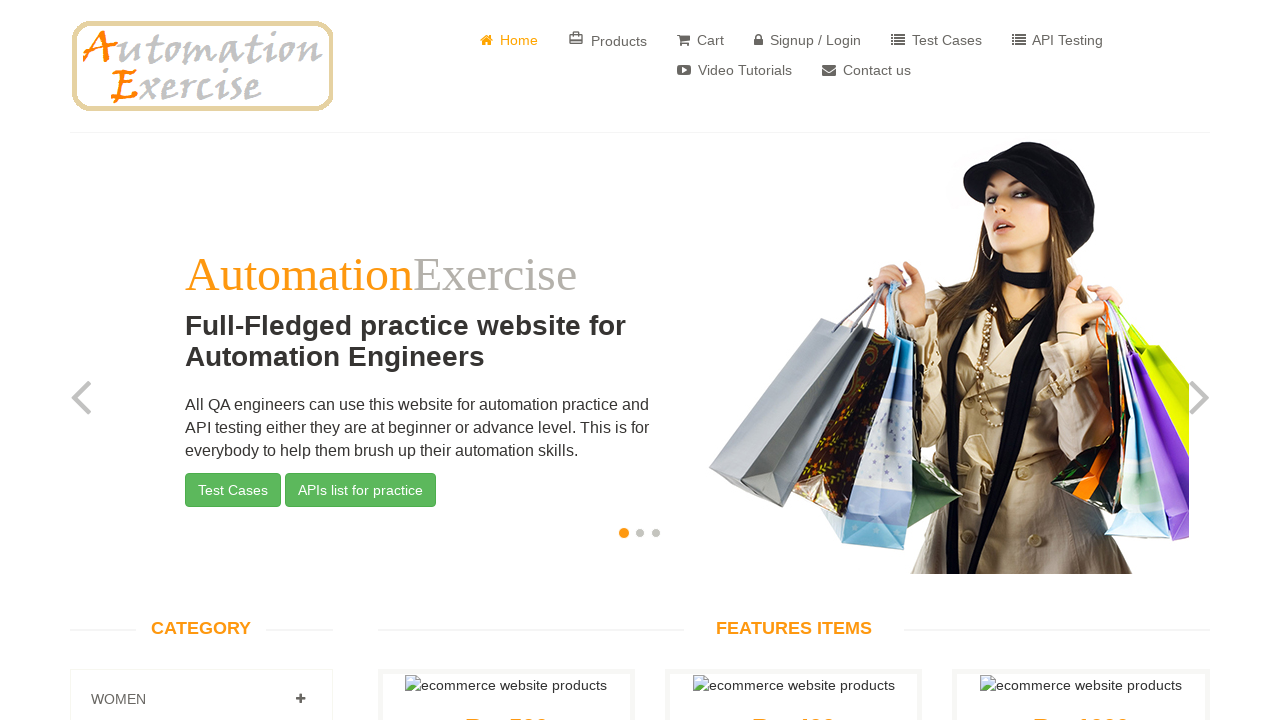

Waited for navigation links to load in navbar
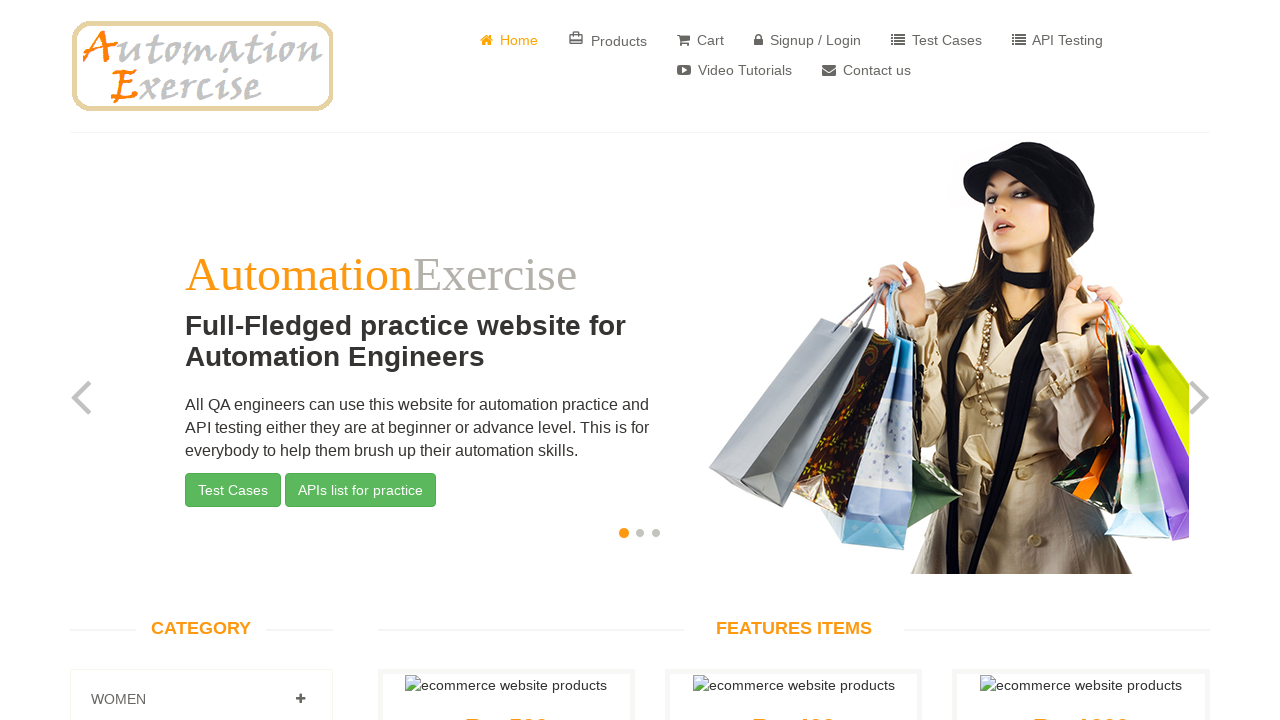

Clicked on Products filter link in navigation at (608, 36) on .navbar-nav li >> internal:has-text="Products"i
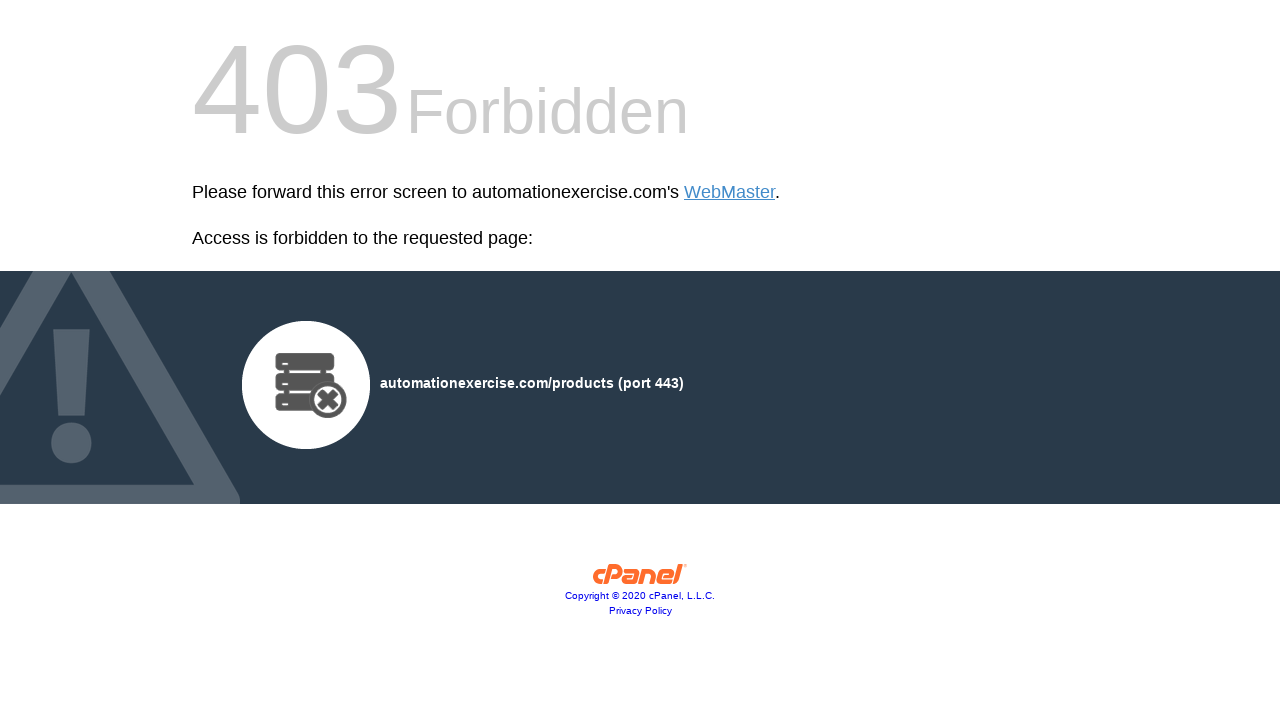

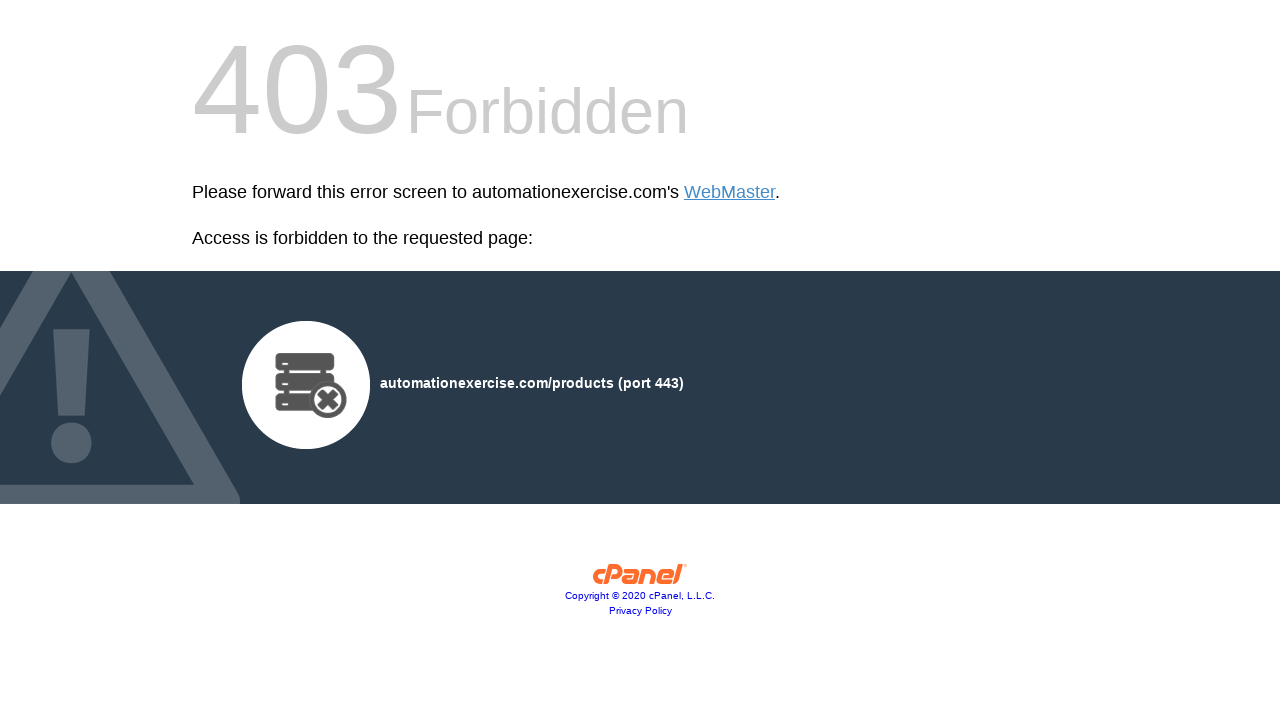